Navigates to Y Combinator homepage and verifies the page title matches expected value

Starting URL: https://www.ycombinator.com/

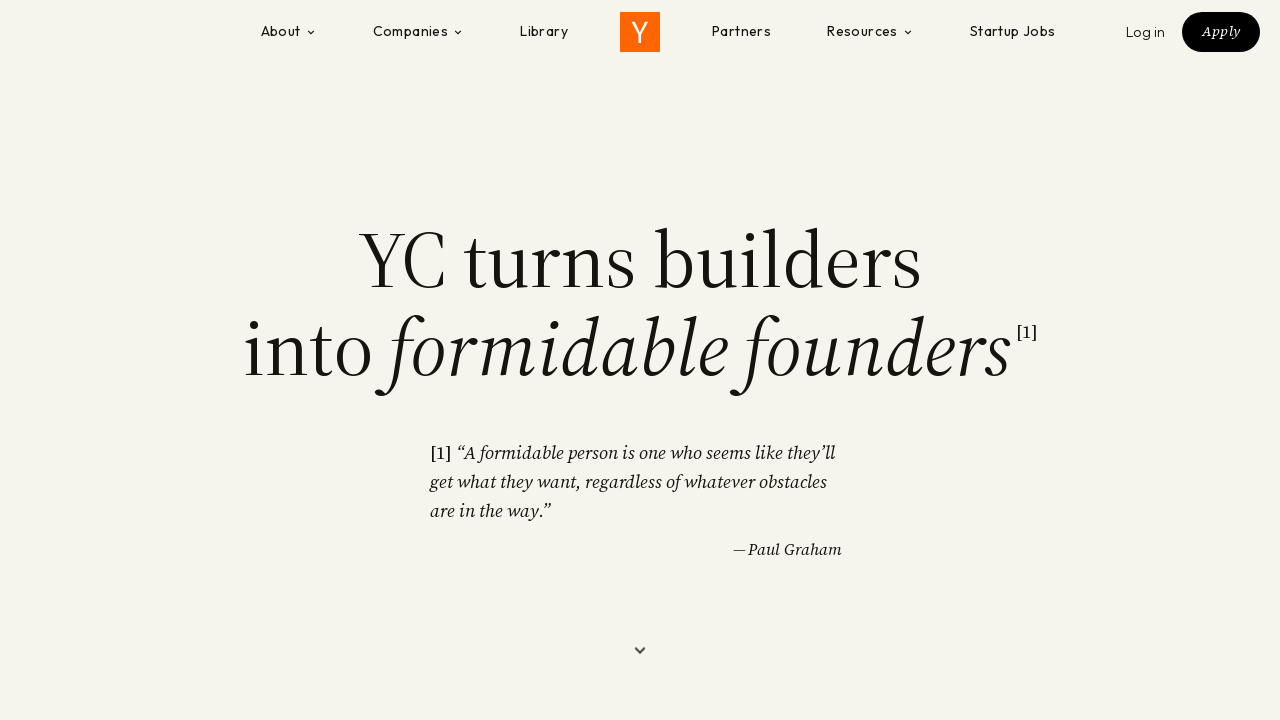

Navigated to Y Combinator homepage
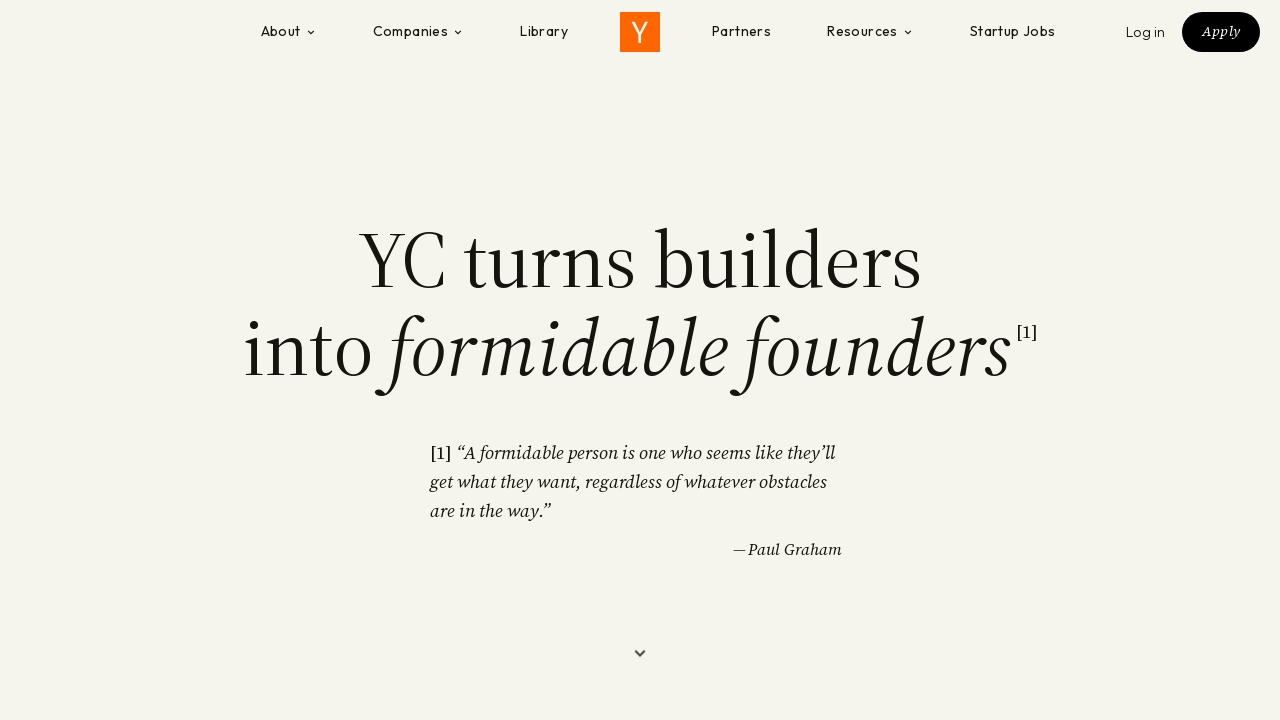

Verified page title matches 'Y Combinator'
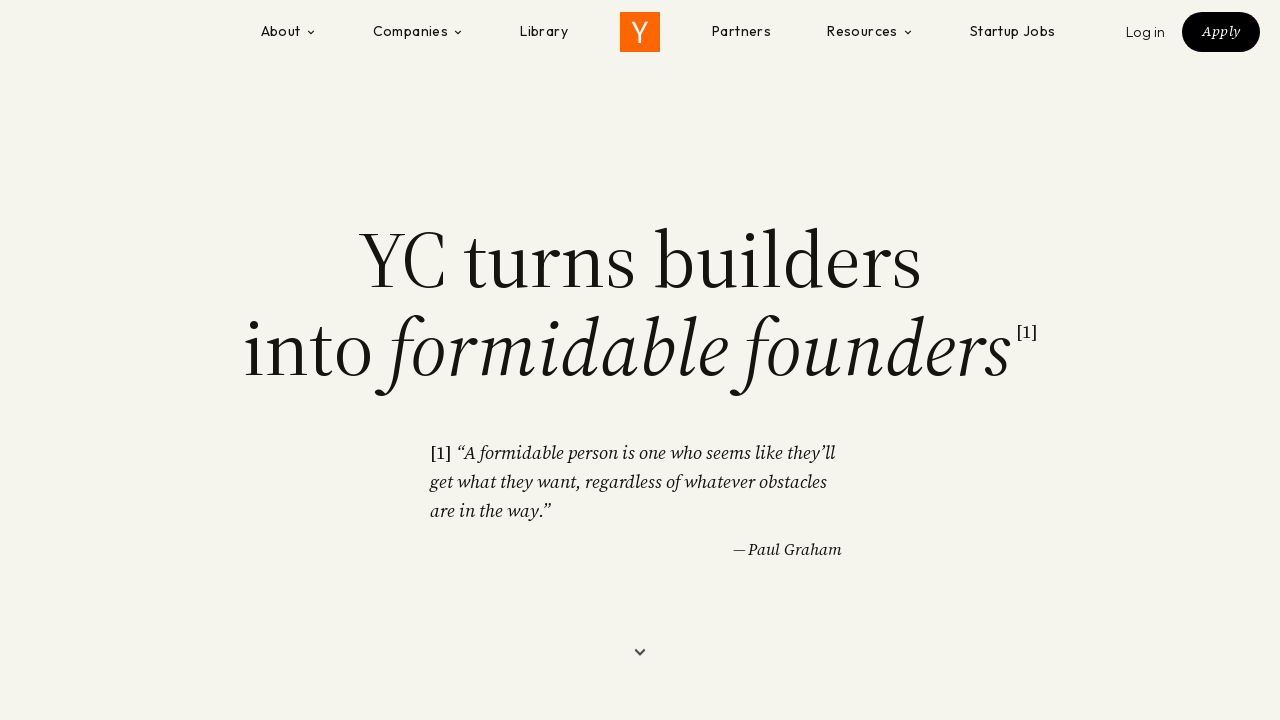

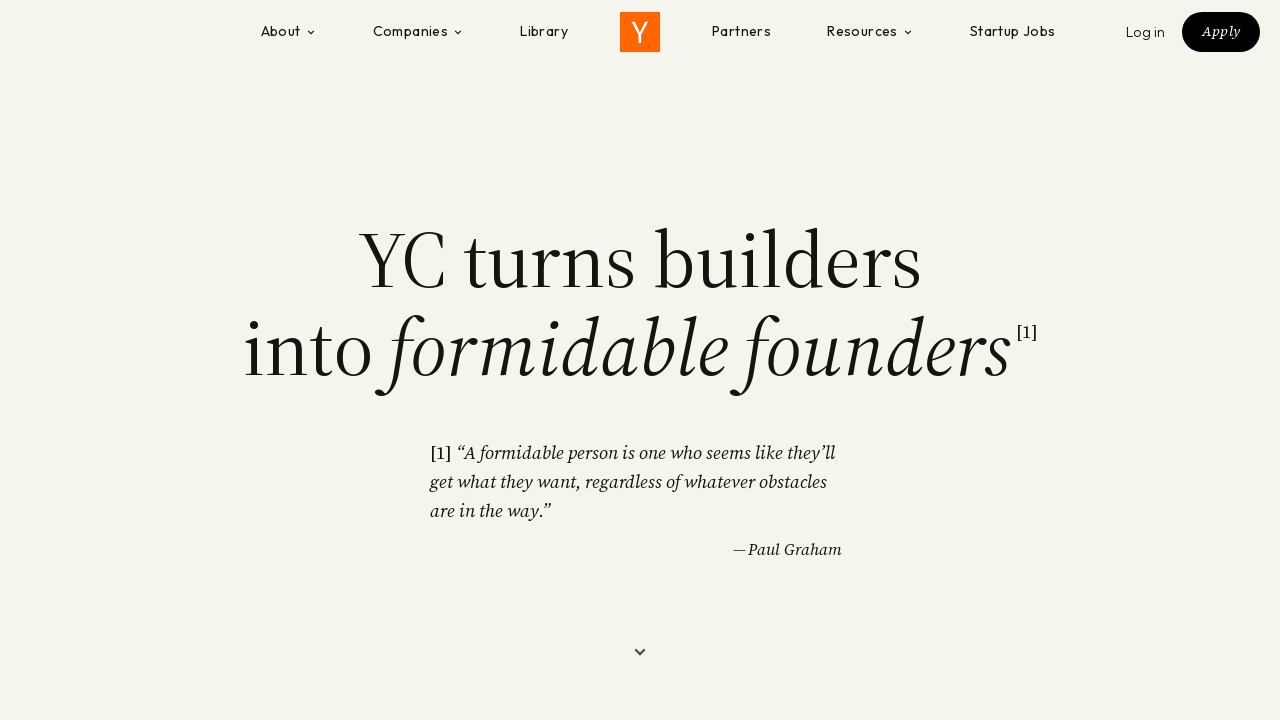